Tests jQuery UI dropdown selection by selecting different number options and verifying the selected value

Starting URL: http://jqueryui.com/resources/demos/selectmenu/default.html

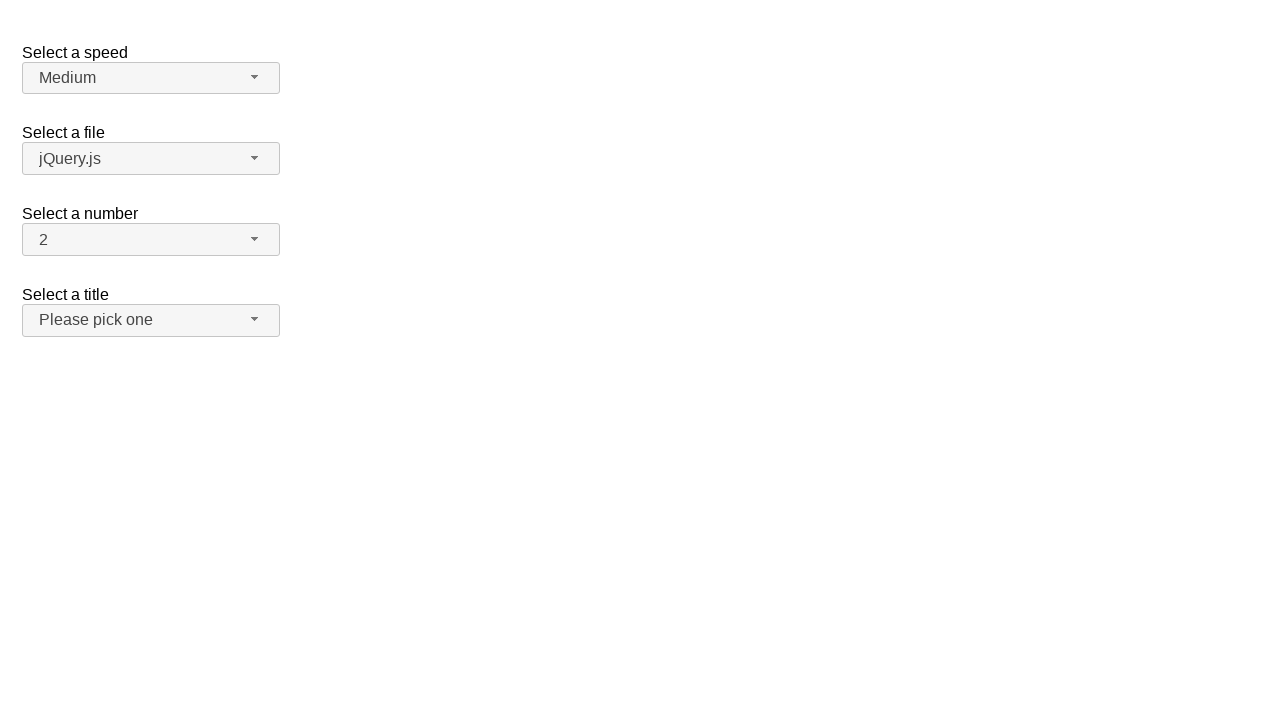

Clicked the number dropdown button to open the menu at (255, 239) on span#number-button>span.ui-selectmenu-icon
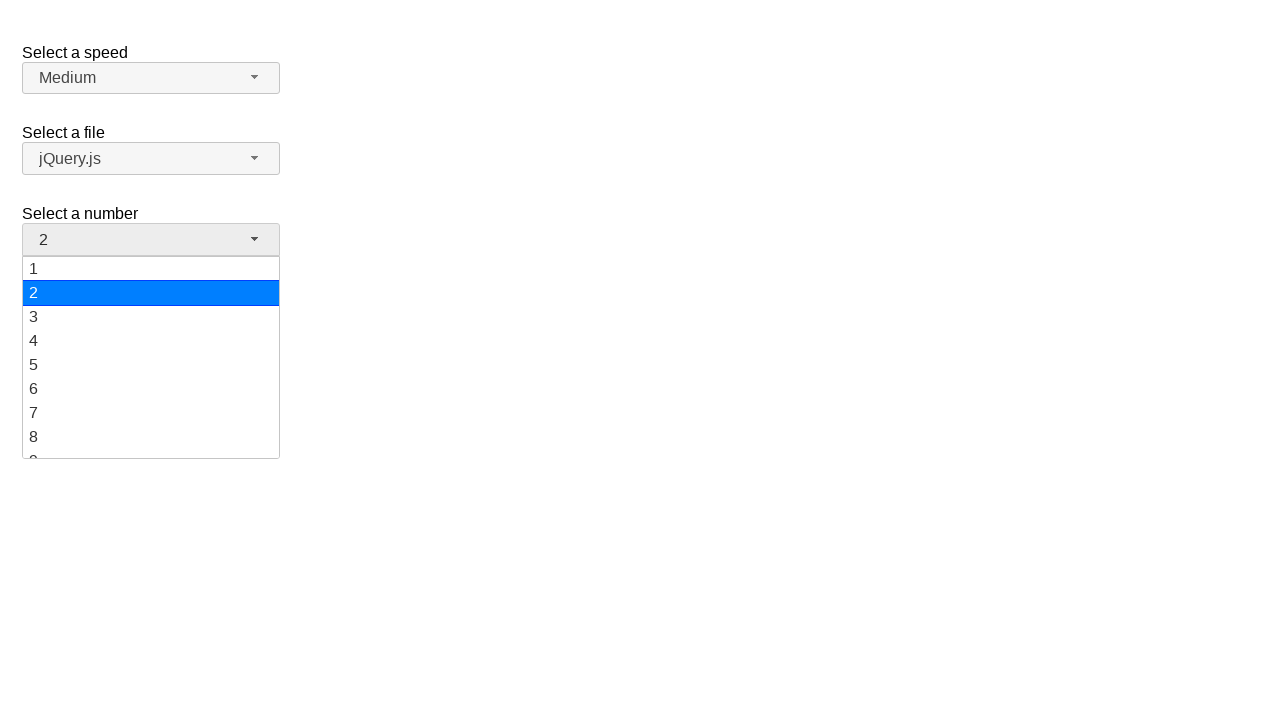

Number menu dropdown appeared and is visible
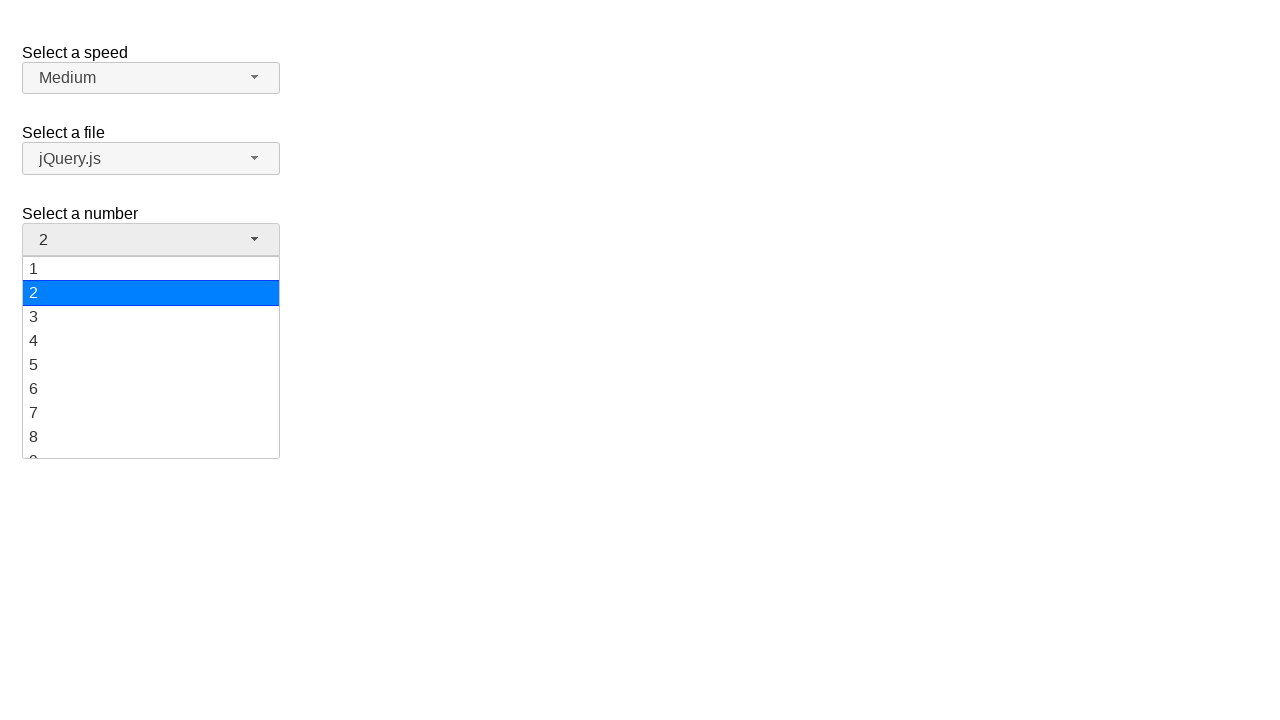

Selected option '5' from the dropdown menu at (151, 365) on ul#number-menu div:has-text('5')
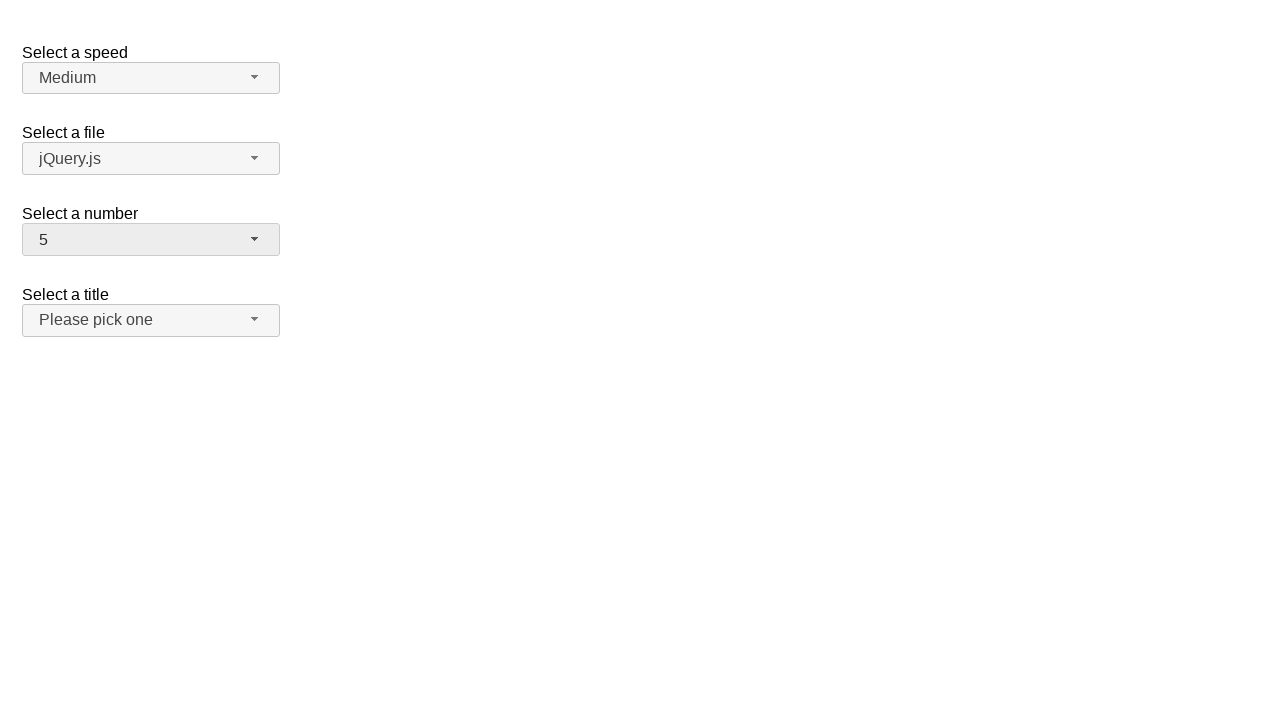

Clicked the number dropdown button to open the menu at (255, 239) on span#number-button>span.ui-selectmenu-icon
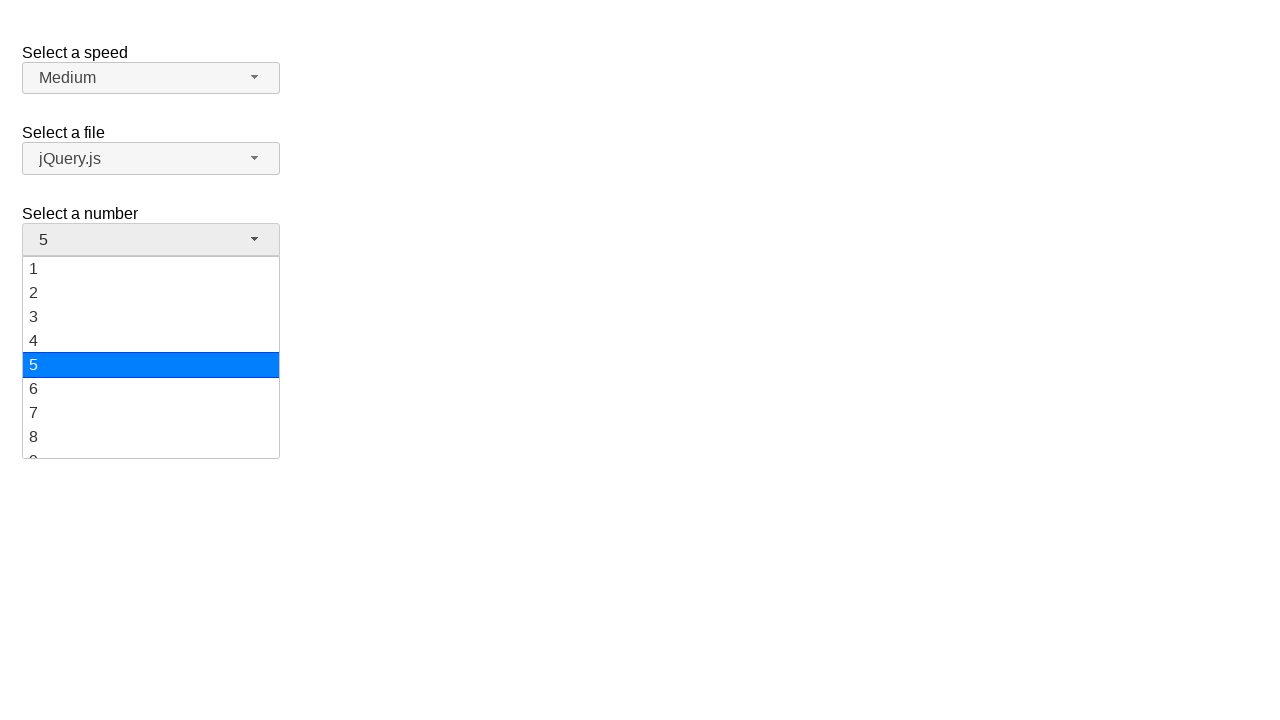

Number menu dropdown appeared and is visible
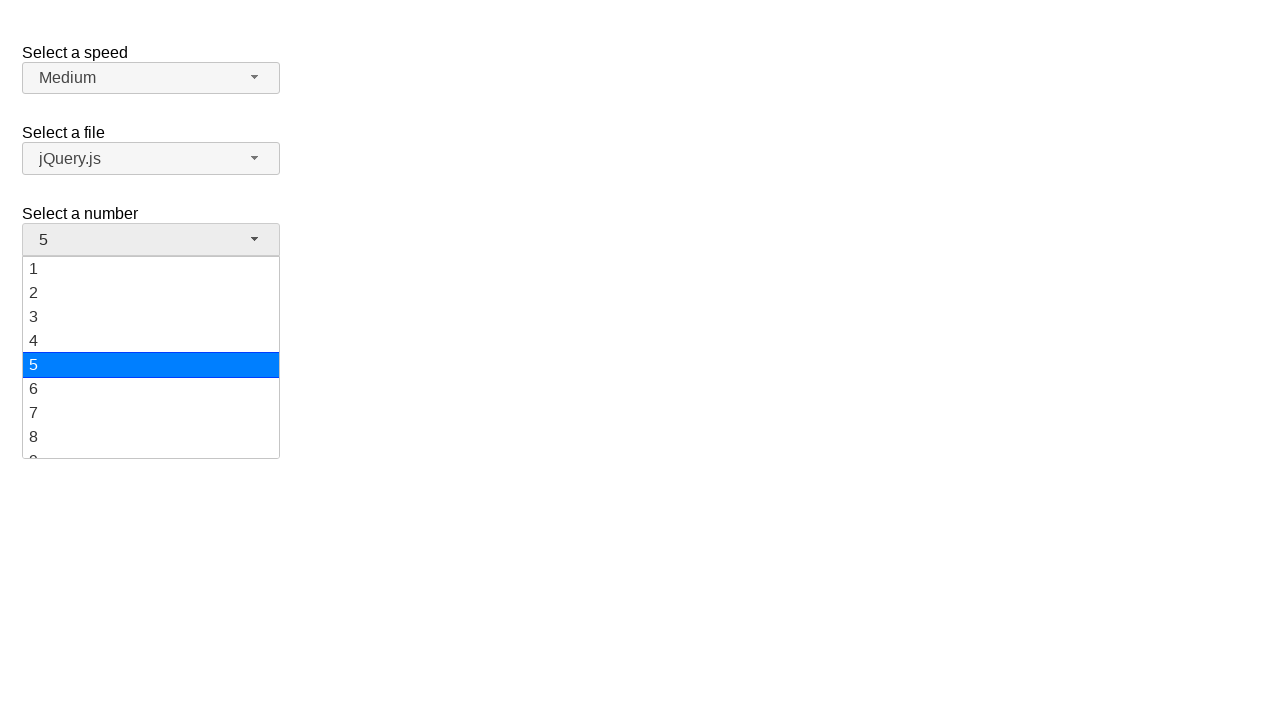

Selected option '15' from the dropdown menu at (151, 357) on ul#number-menu div:has-text('15')
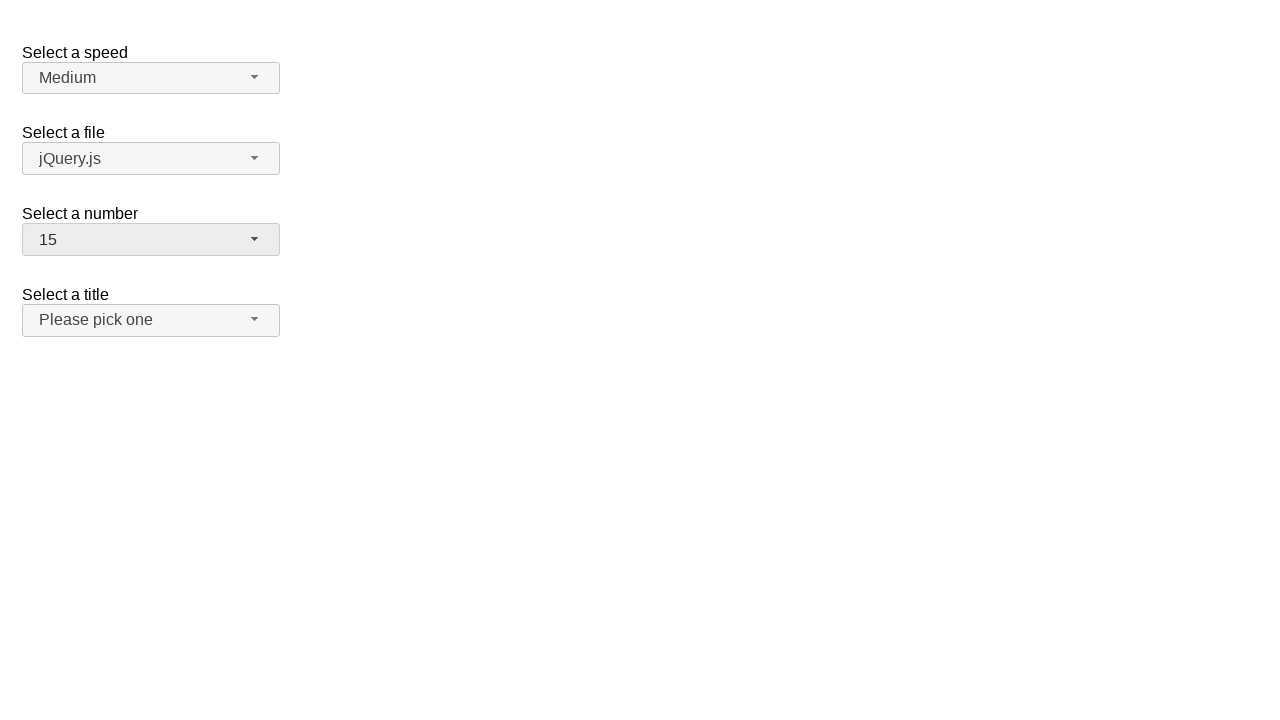

Clicked the number dropdown button to open the menu at (255, 239) on span#number-button>span.ui-selectmenu-icon
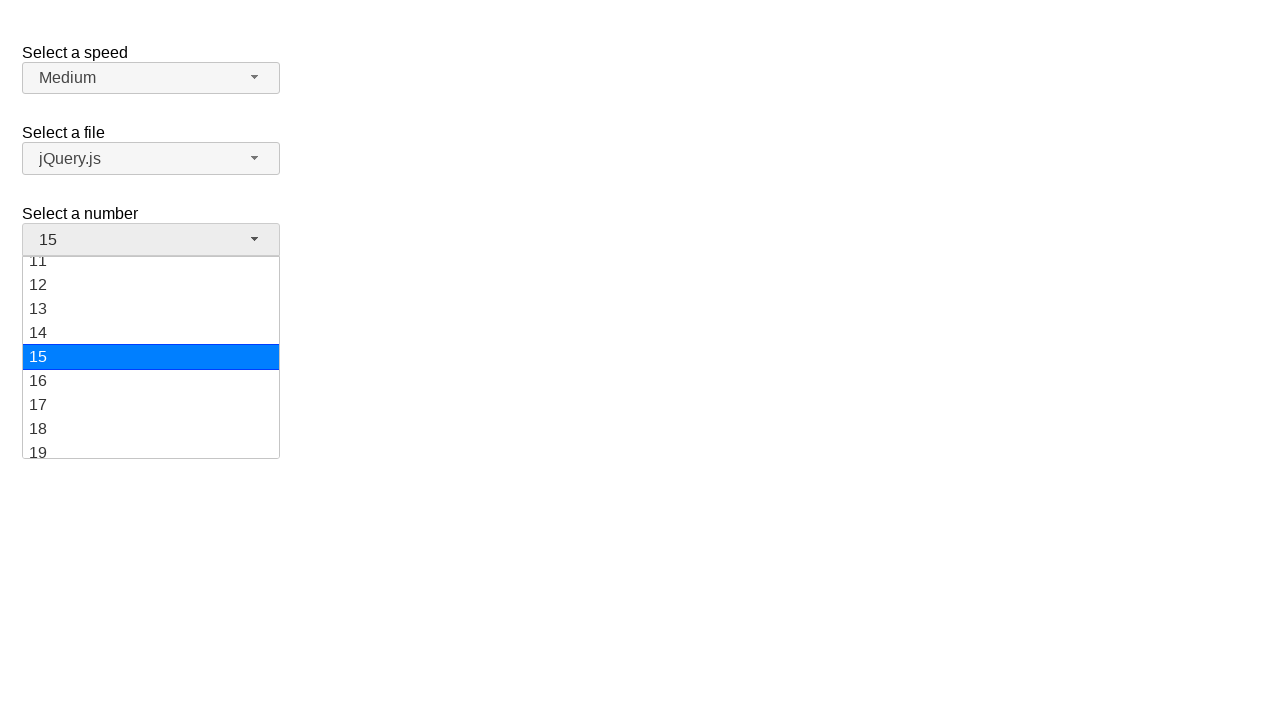

Number menu dropdown appeared and is visible
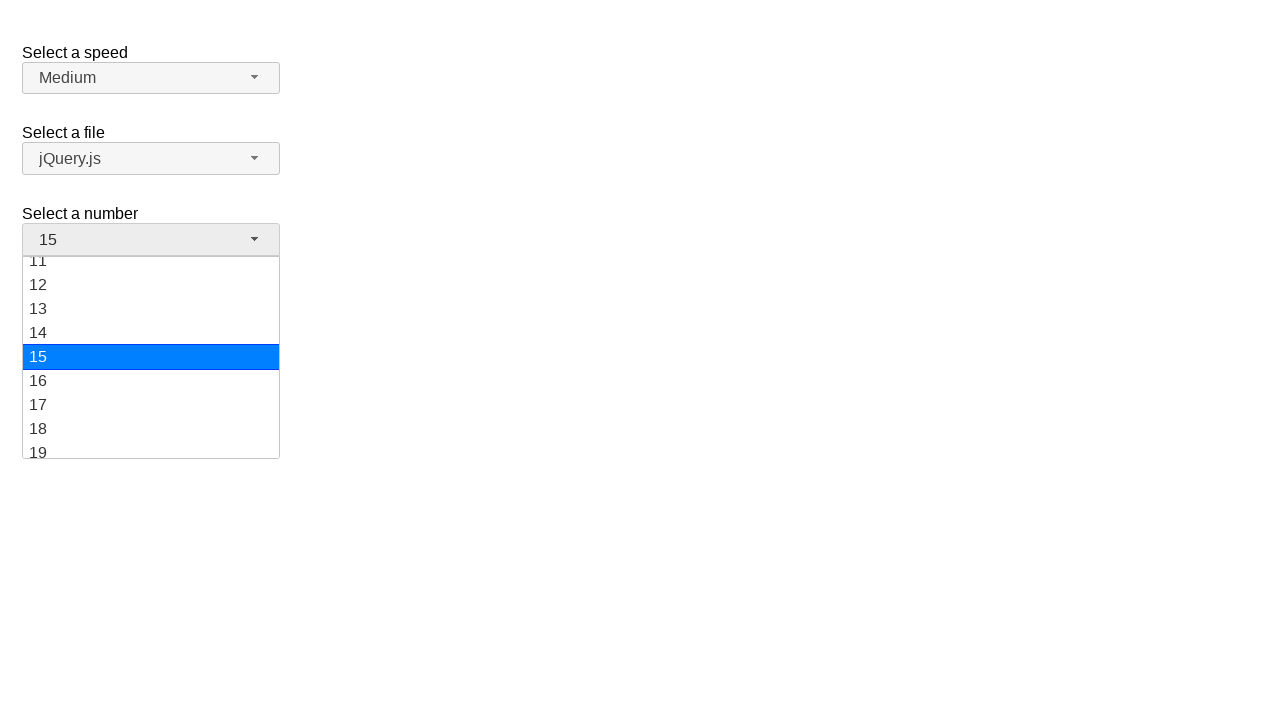

Selected option '19' from the dropdown menu at (151, 446) on ul#number-menu div:has-text('19')
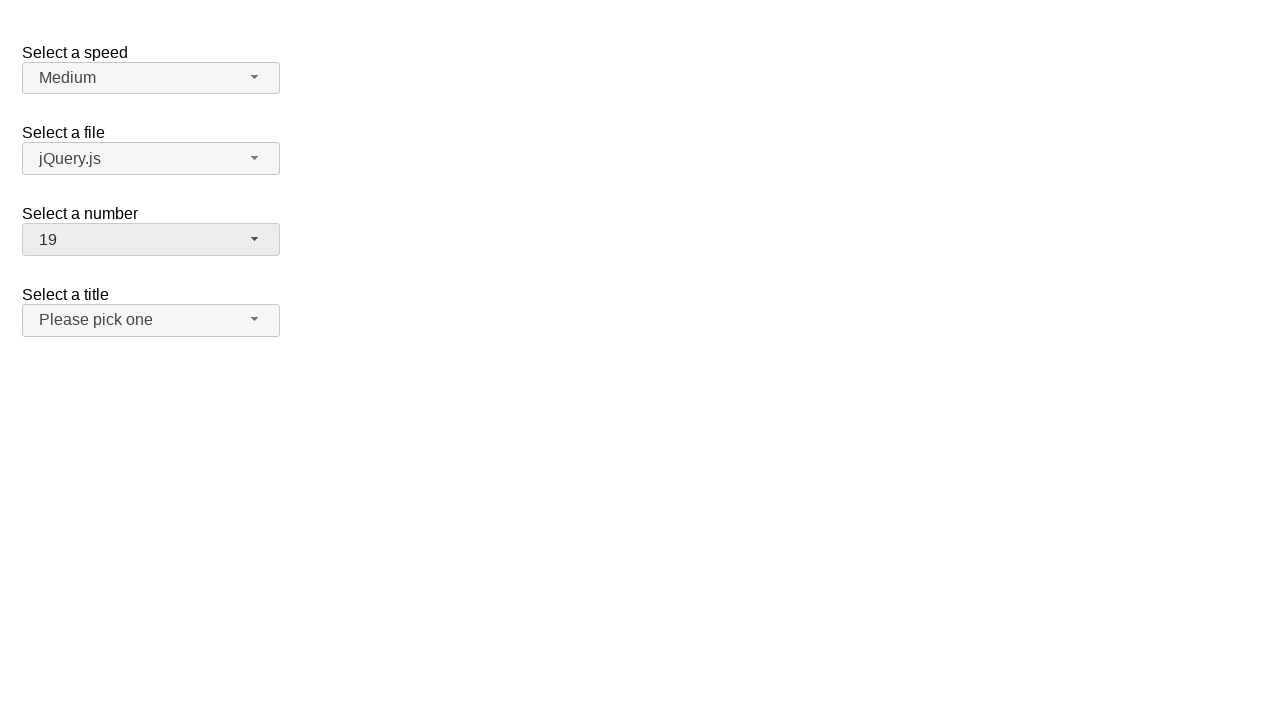

Clicked the number dropdown button to open the menu at (255, 239) on span#number-button>span.ui-selectmenu-icon
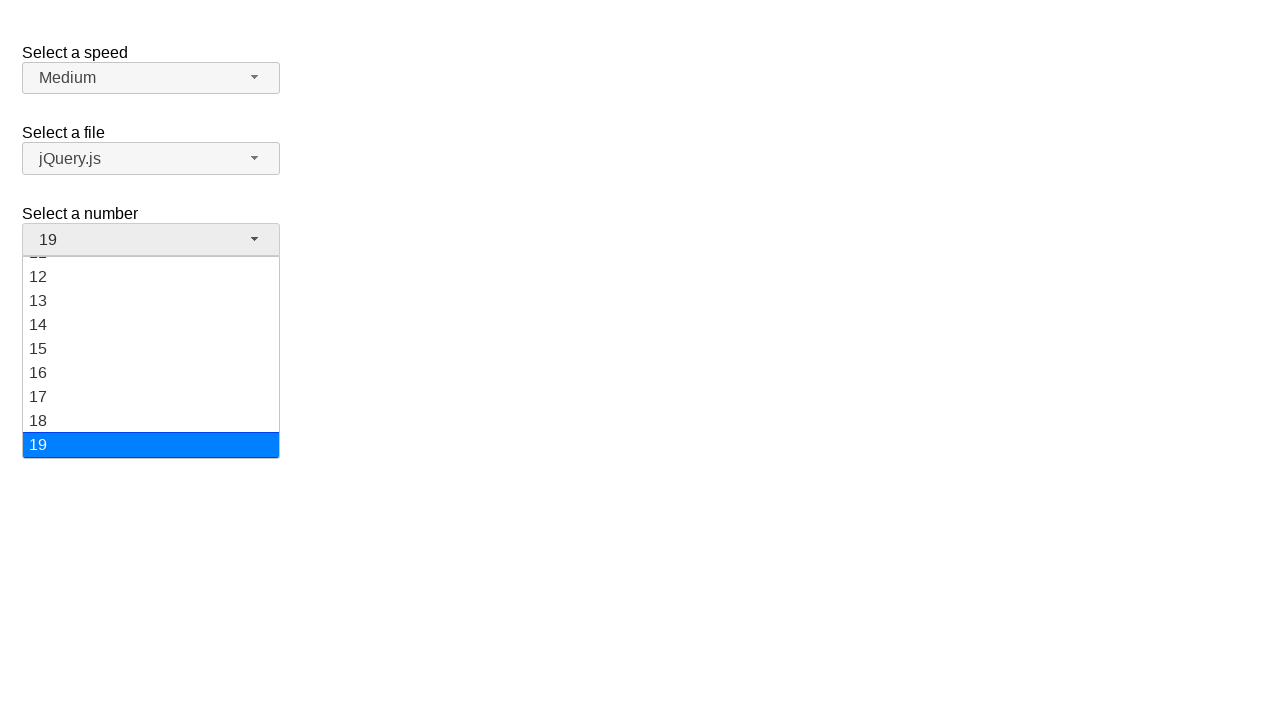

Number menu dropdown appeared and is visible
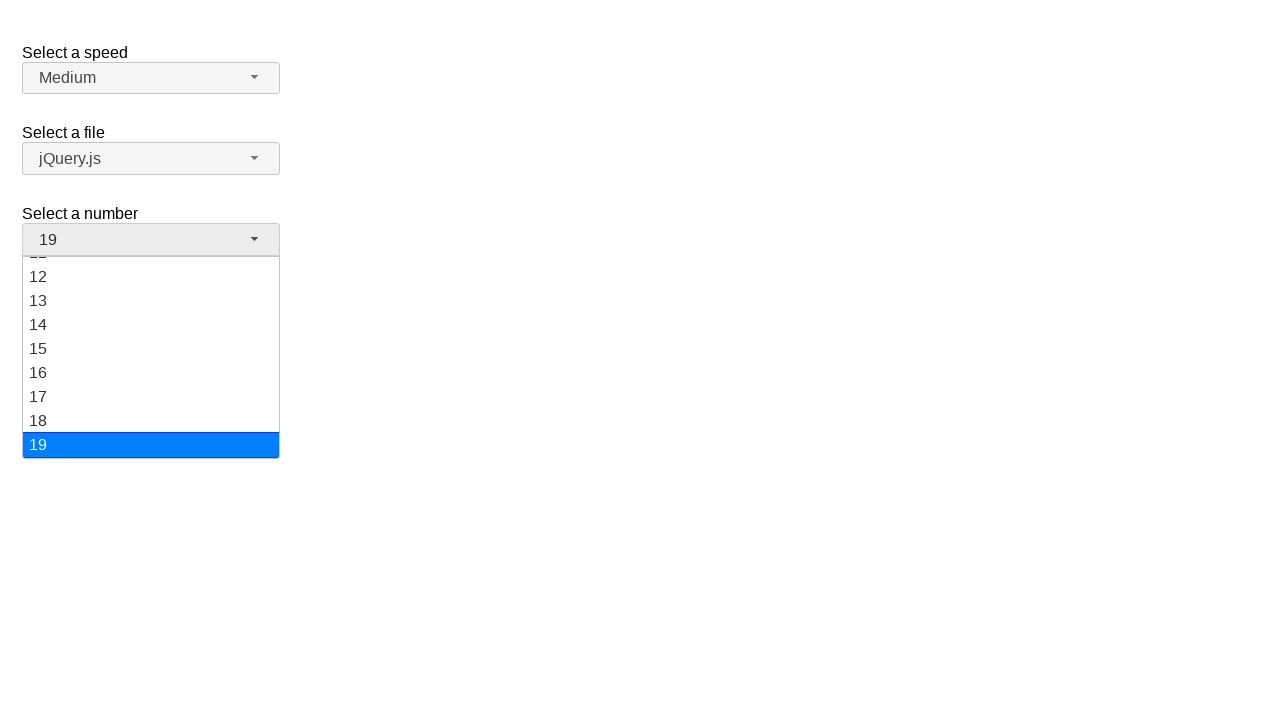

Selected option '3' from the dropdown menu at (151, 317) on ul#number-menu div:has-text('3')
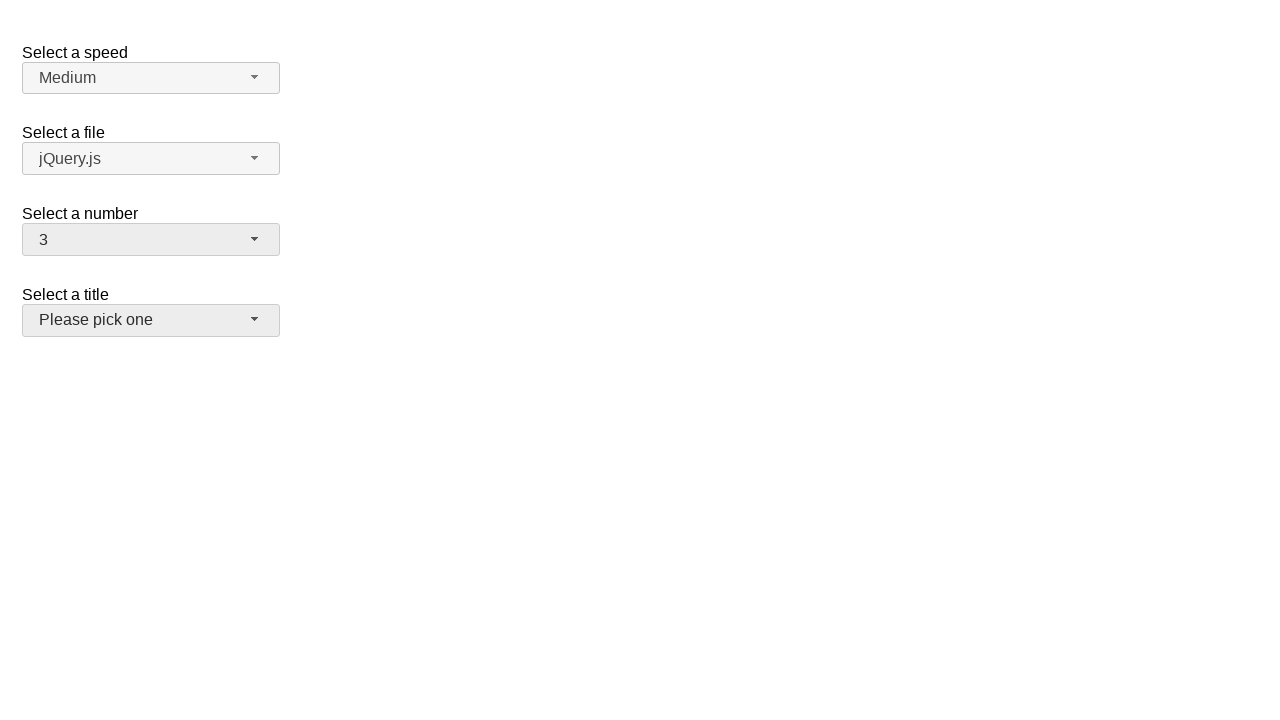

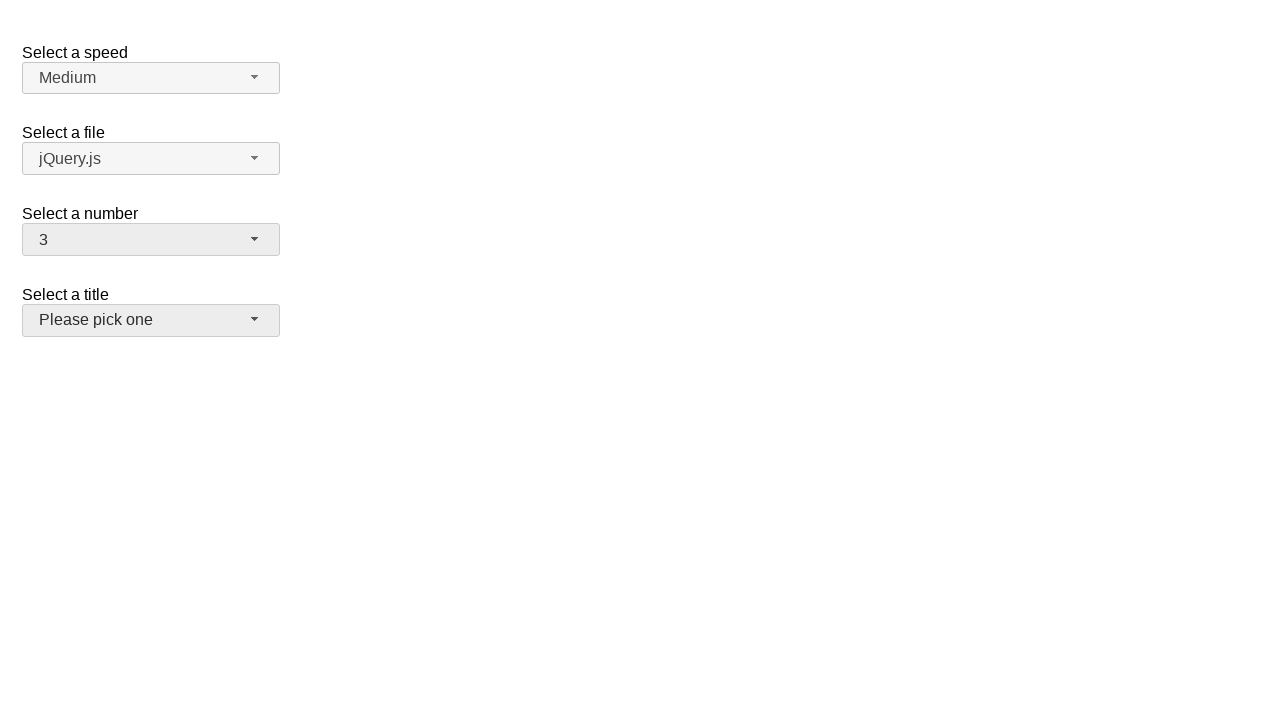